Navigates to a test blog page and verifies that table data can be located and accessed using XPath selectors to find specific table cells.

Starting URL: http://omayo.blogspot.com/

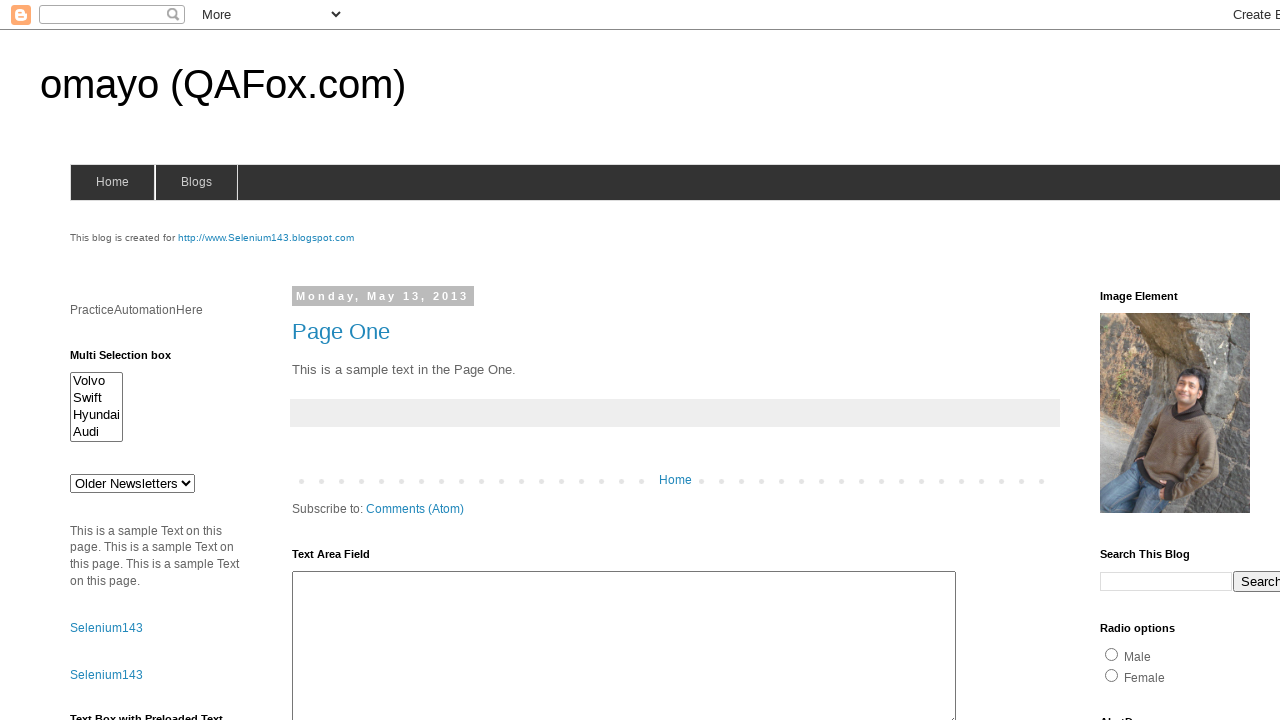

Set viewport size to 1920x1080
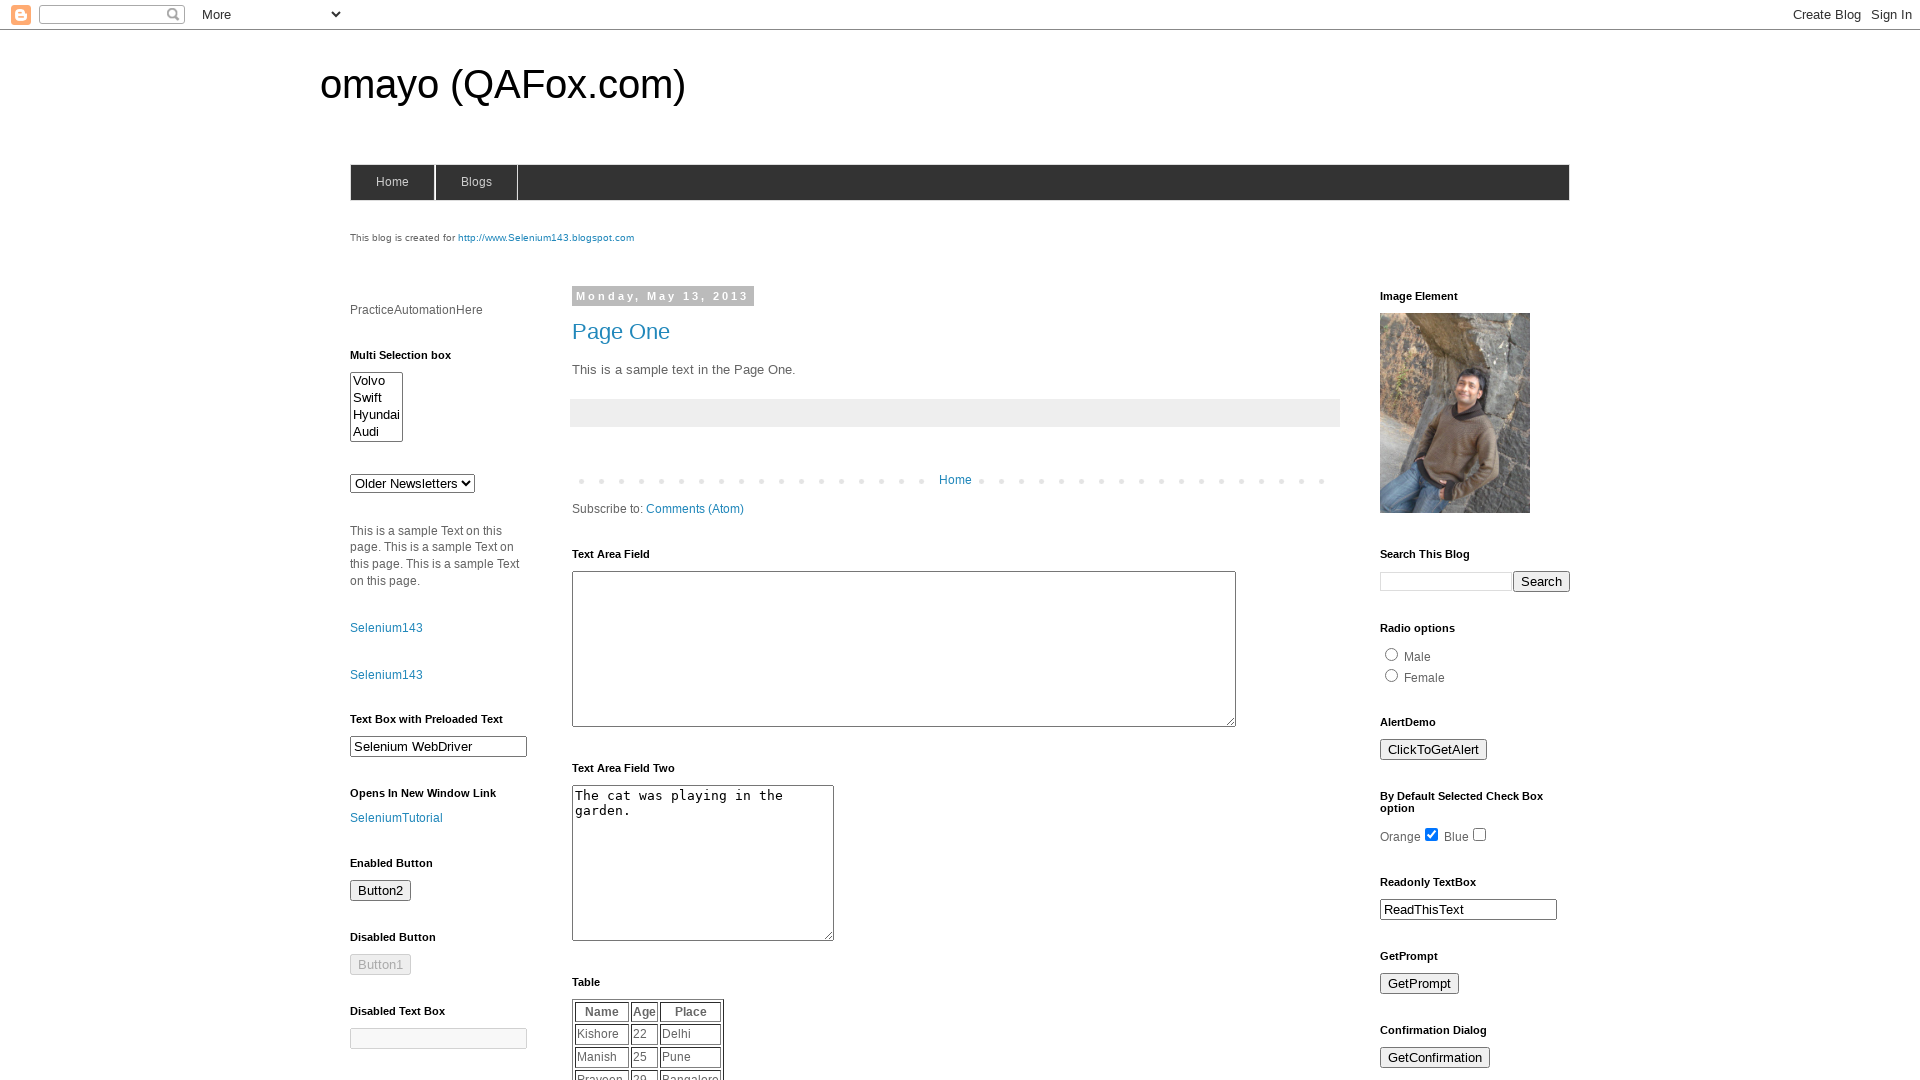

Waited for table with id 'table1' to be present on the page
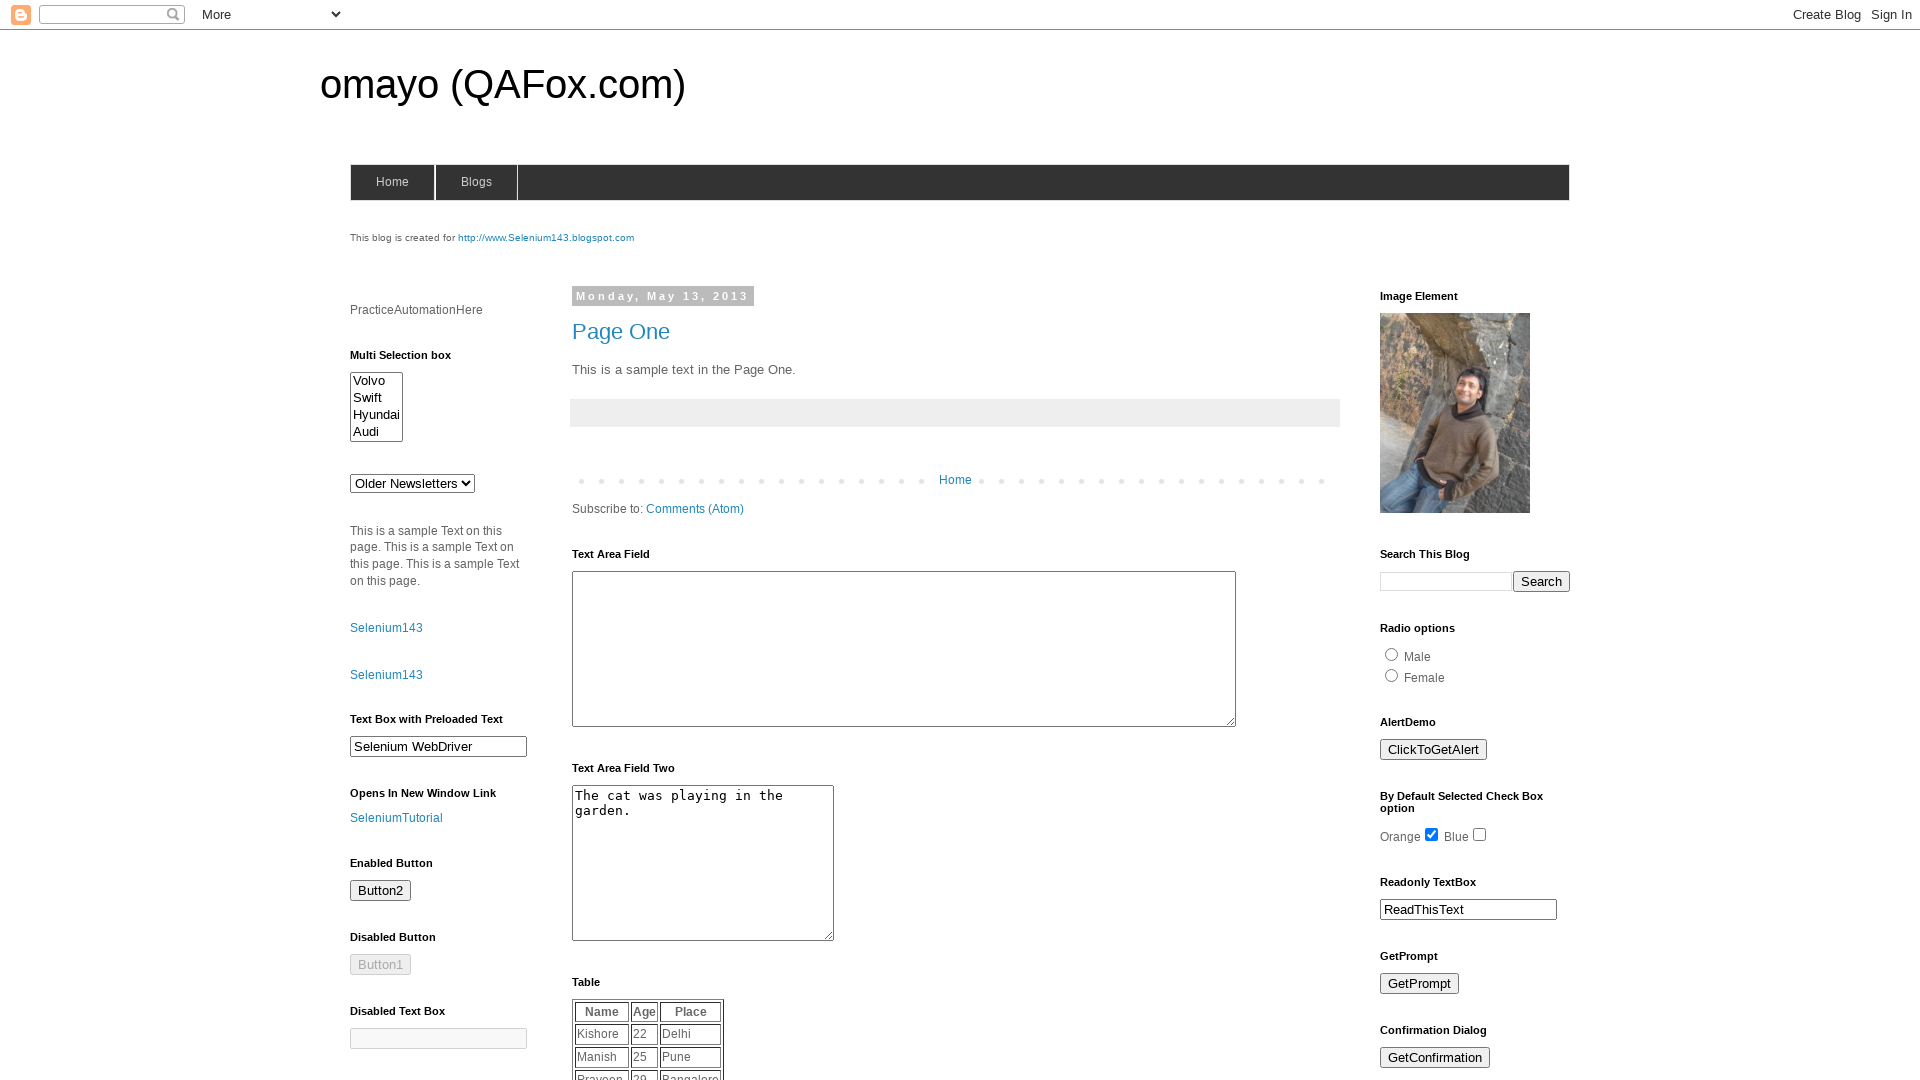

Located table cell at row 3, column 2 using XPath selector
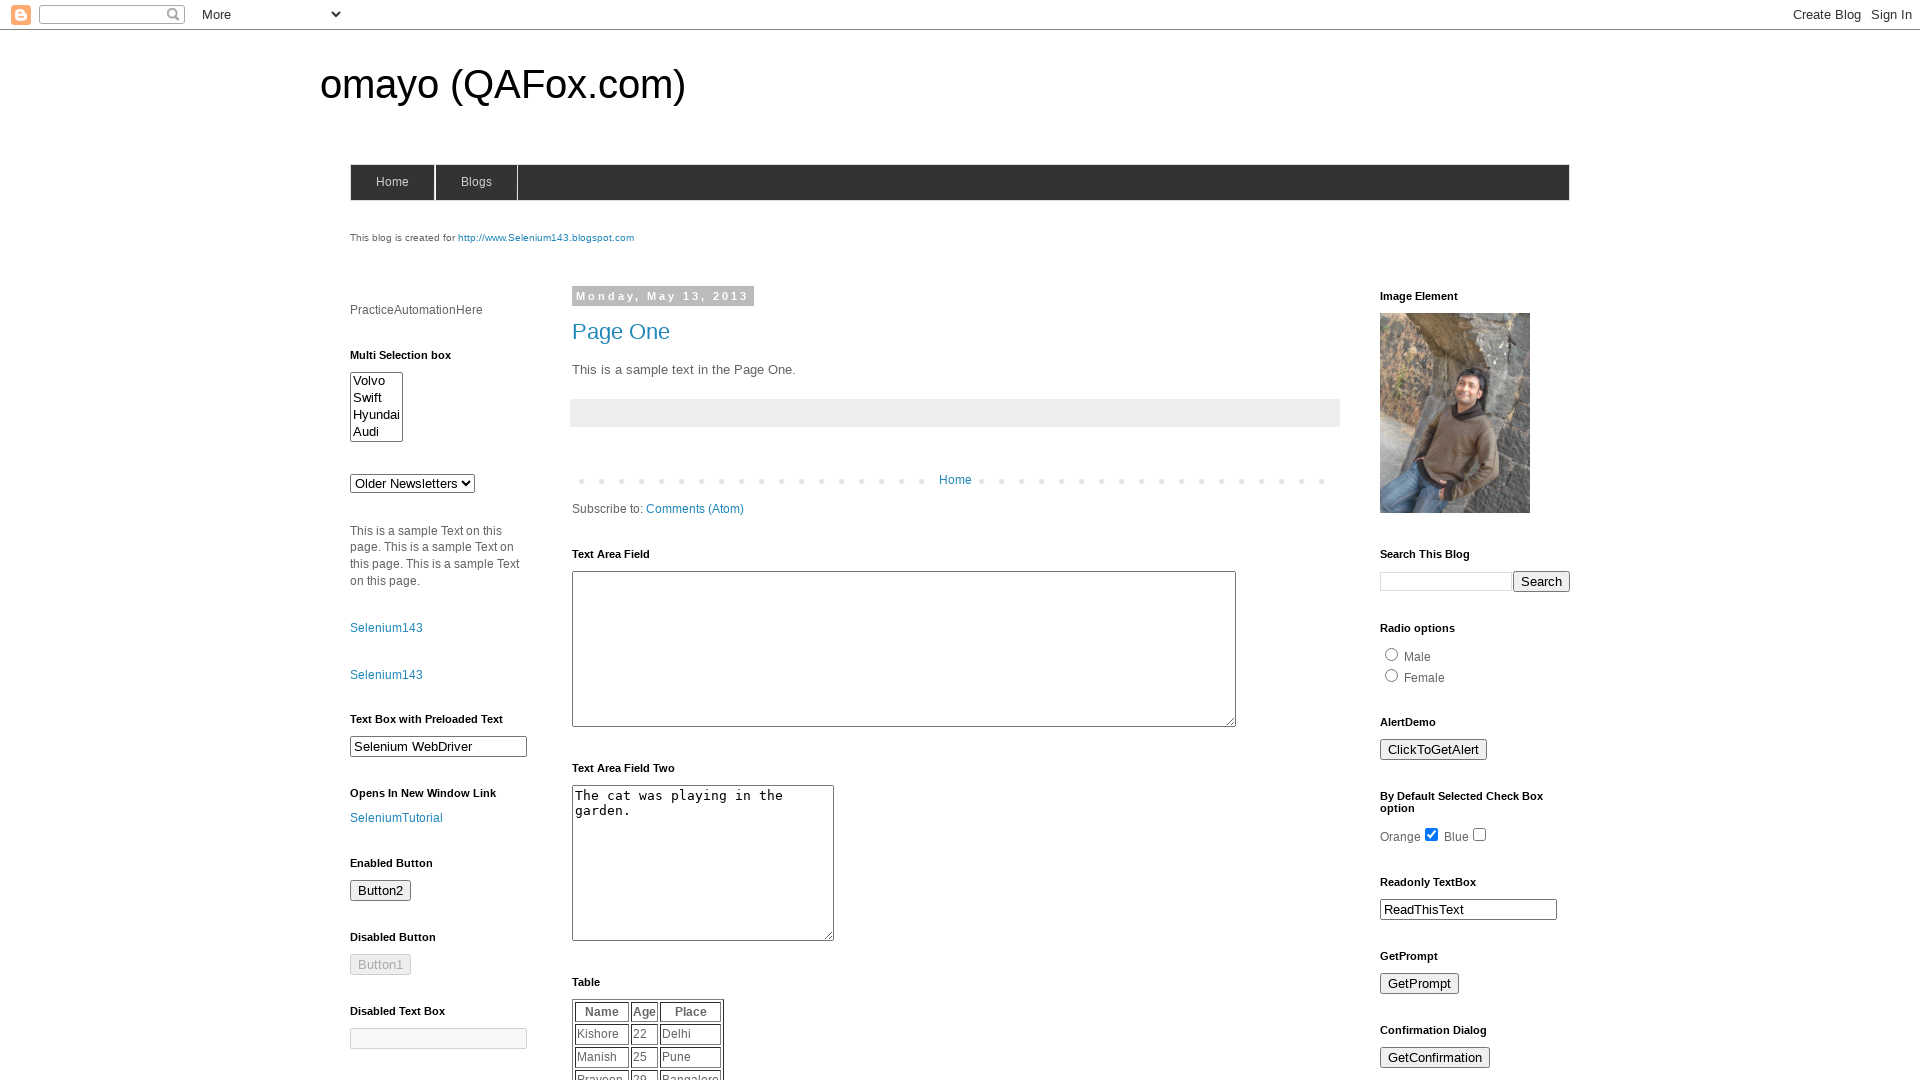

Waited for table cell to become visible
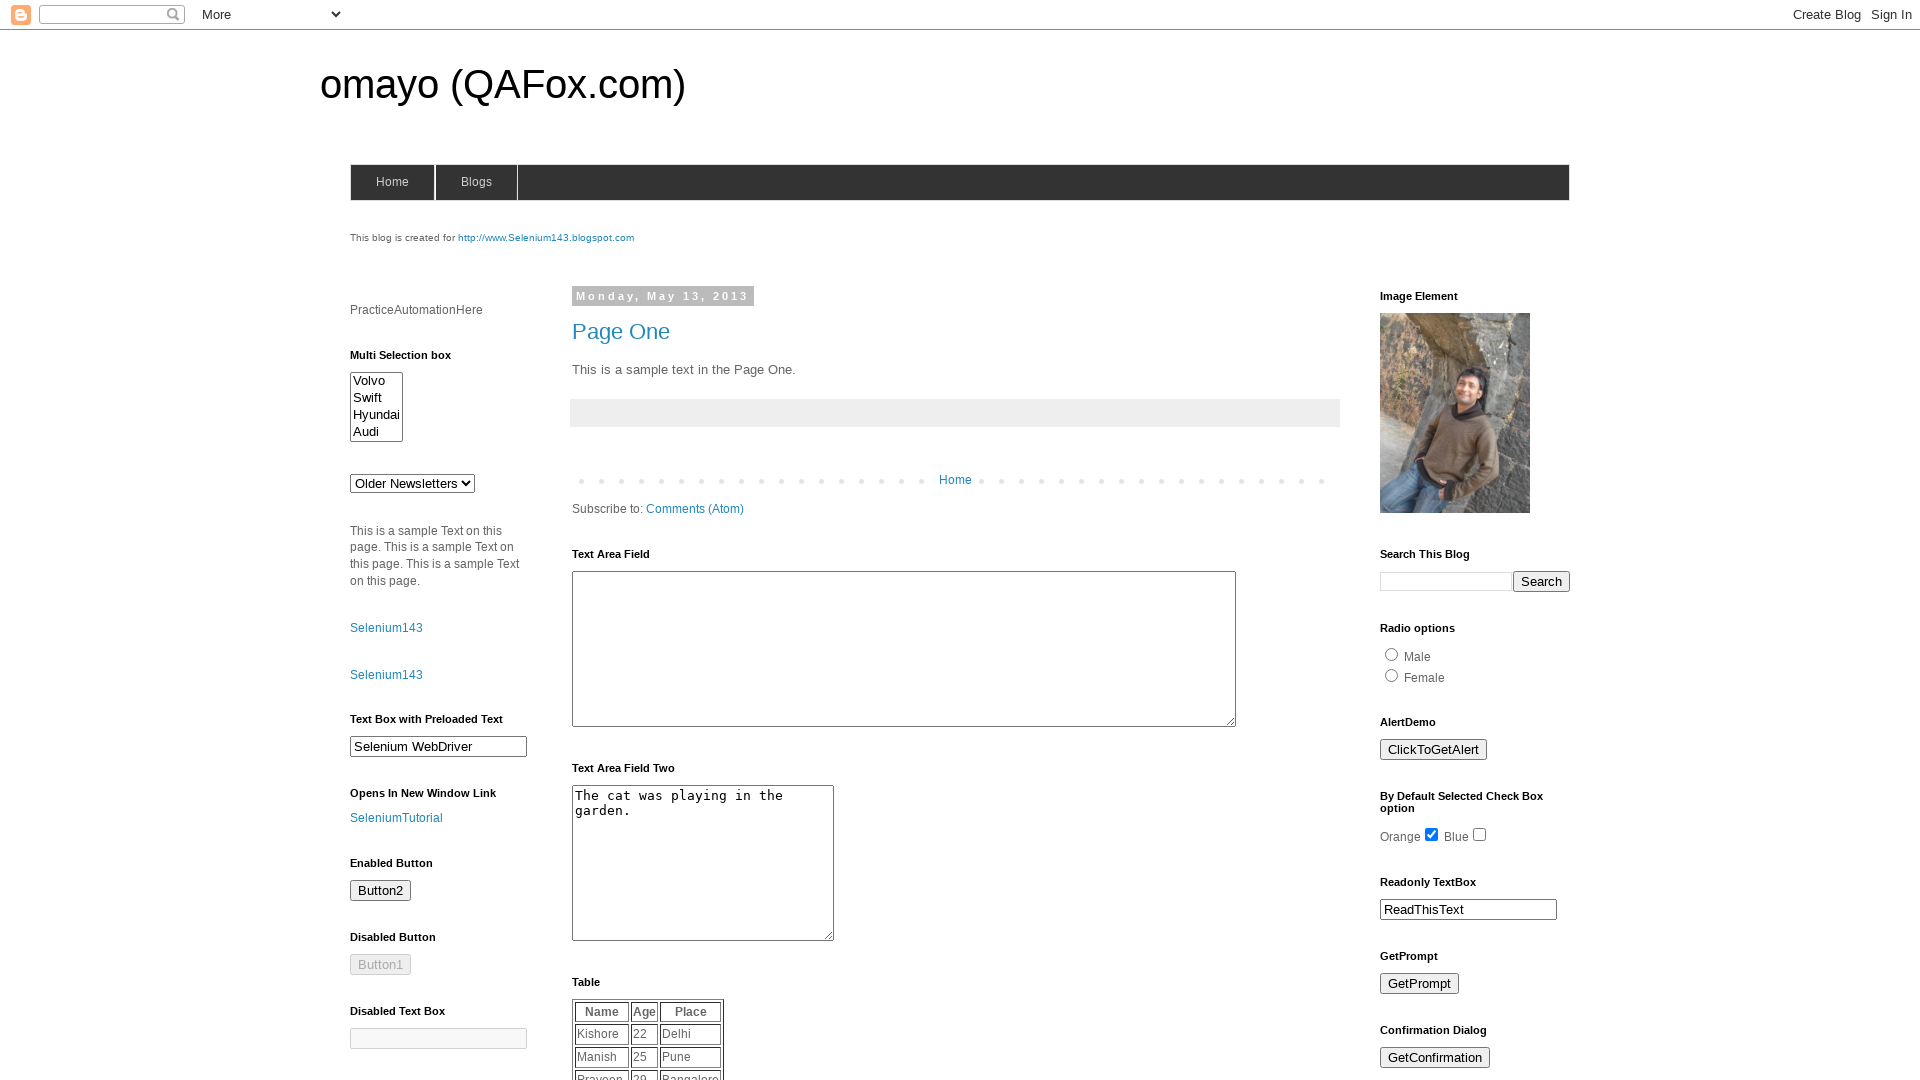

Retrieved text content from table cell: '29'
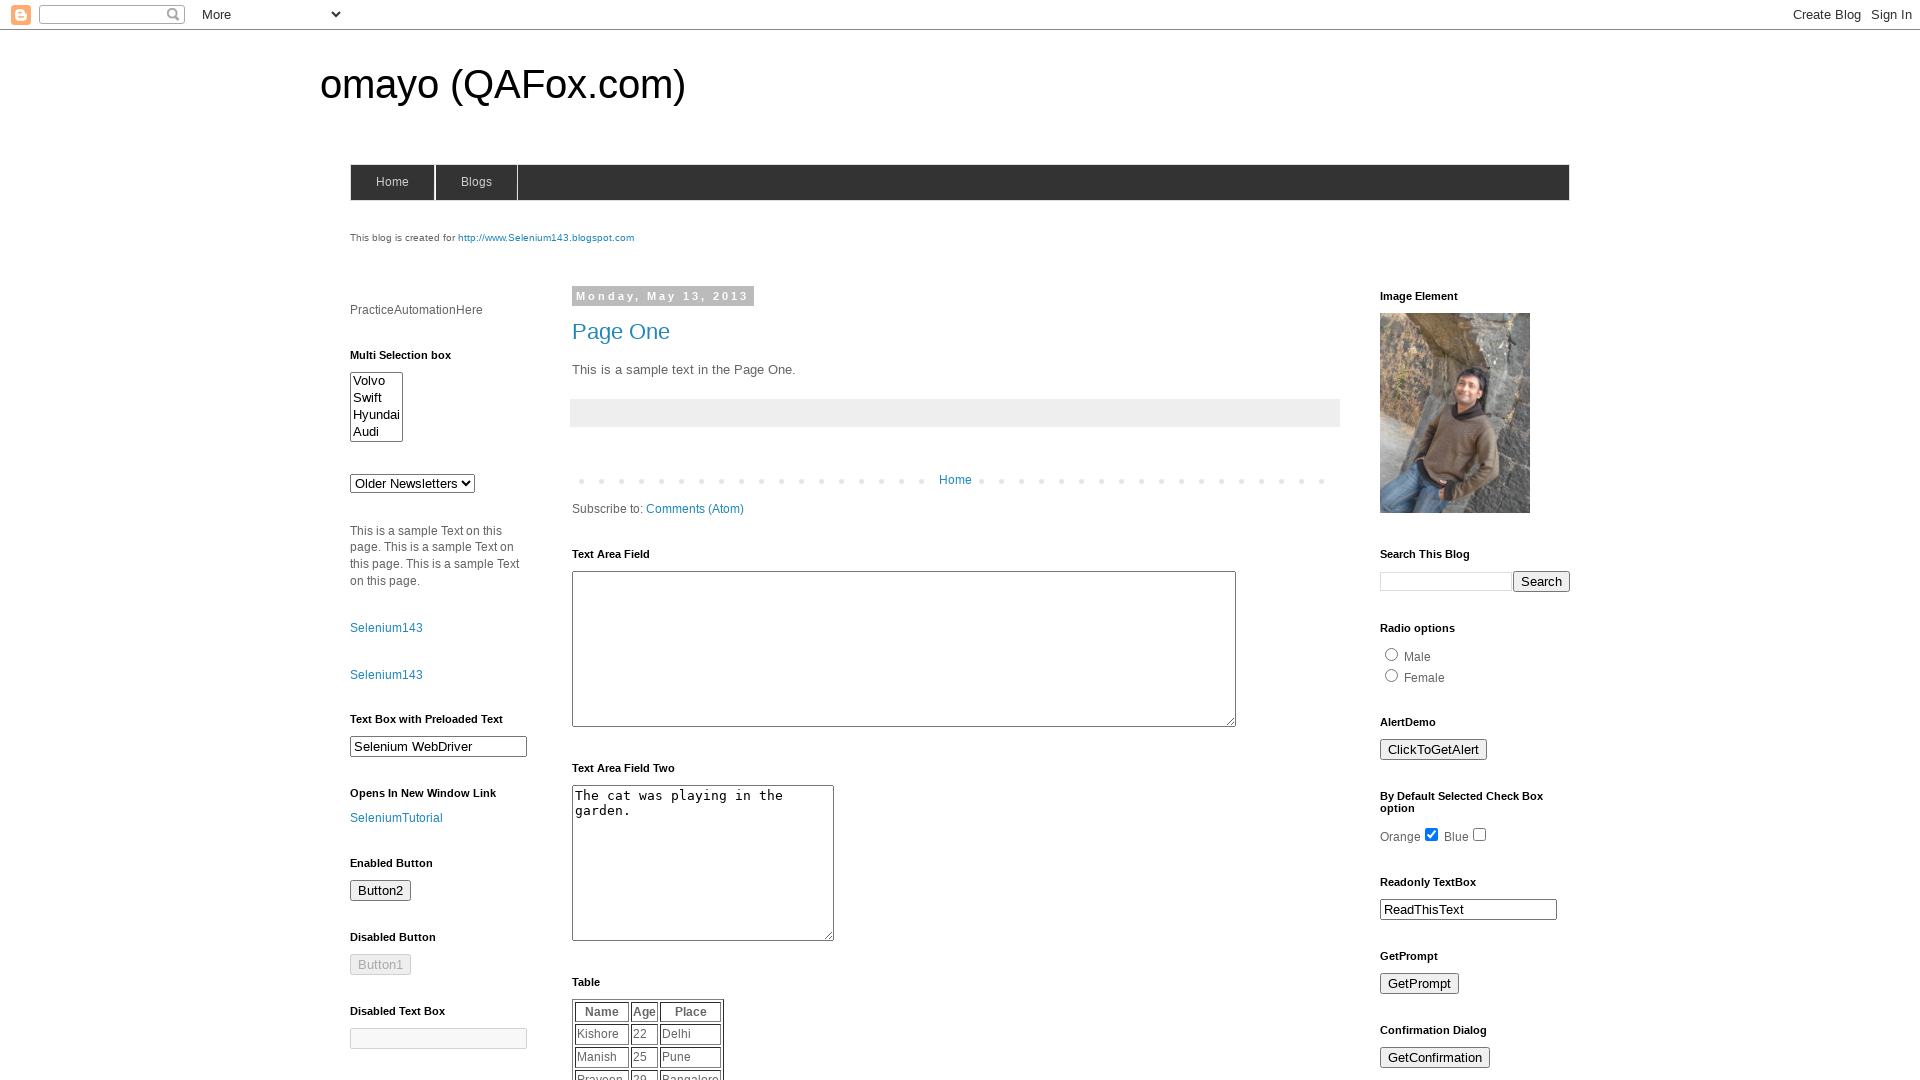

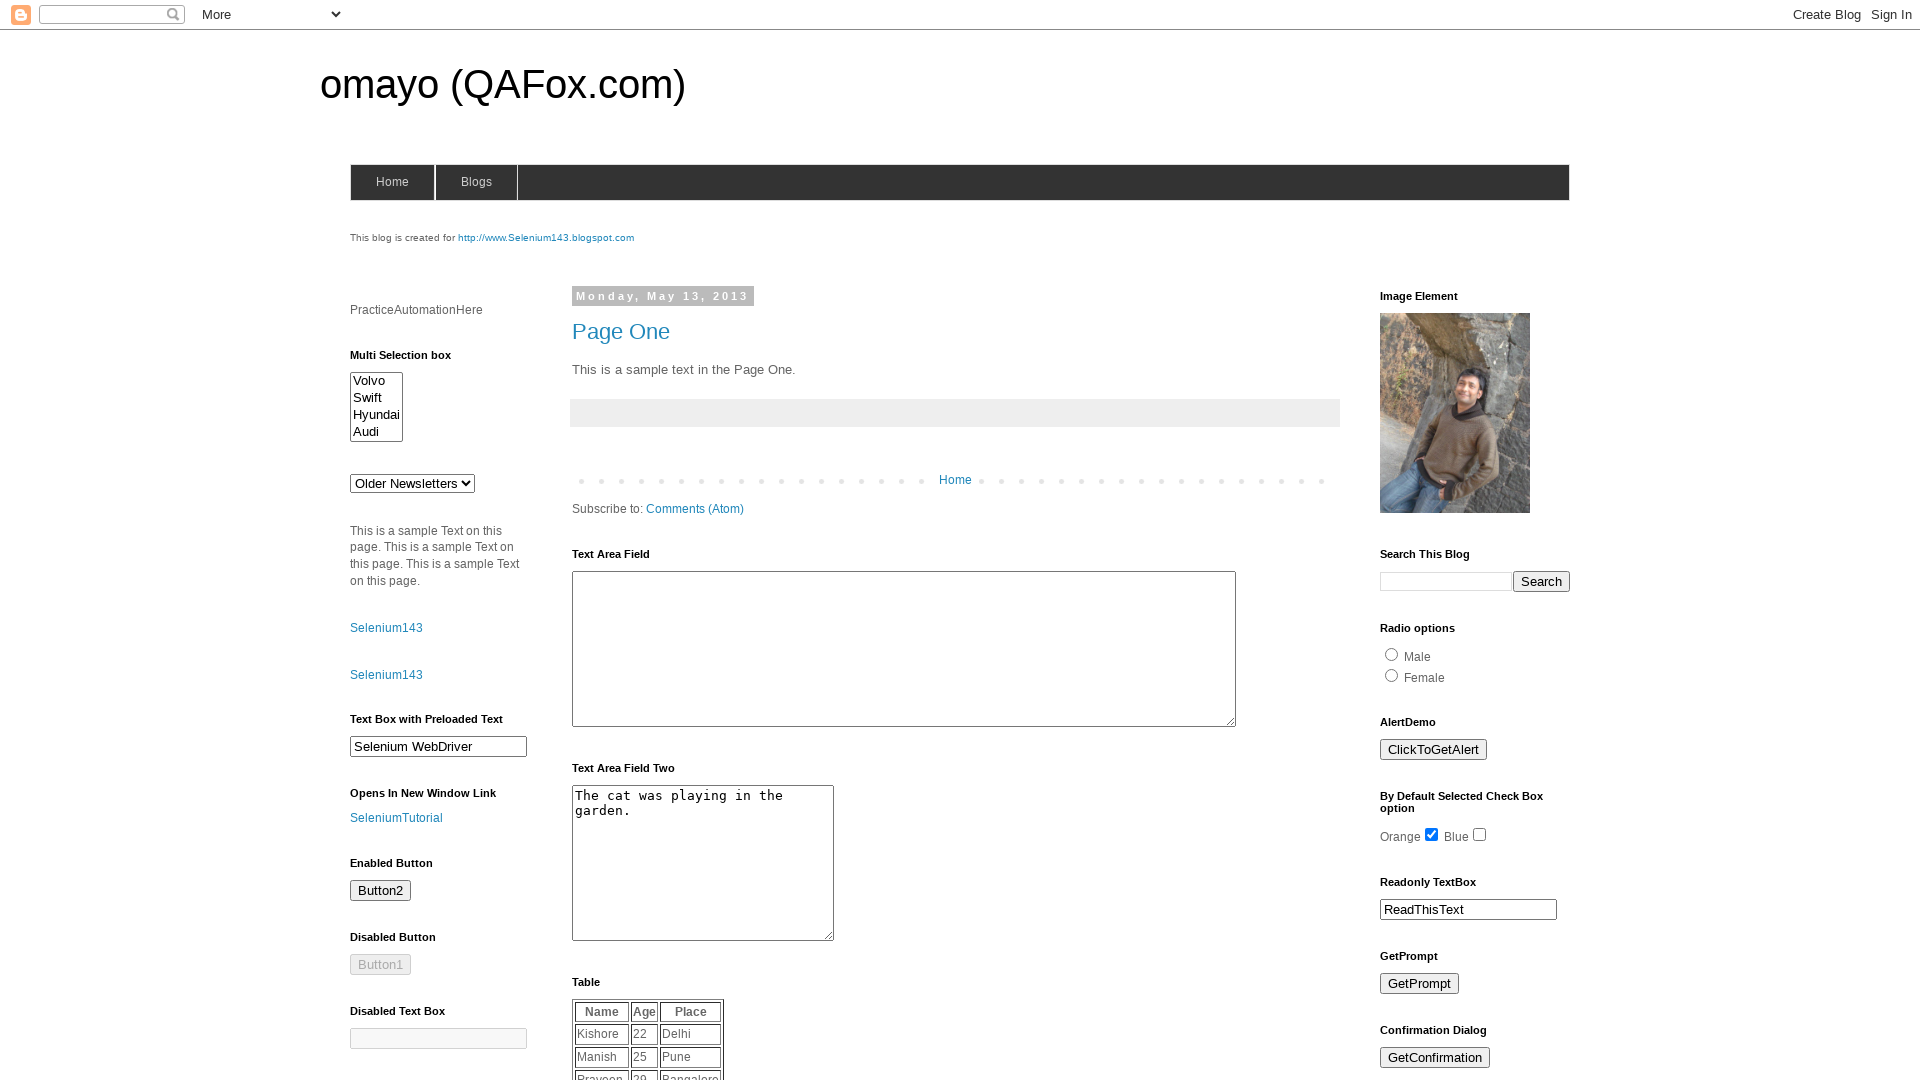